Navigates to the DemoQA automation practice form page and waits for it to load

Starting URL: http://demoqa.com/automation-practice-form/

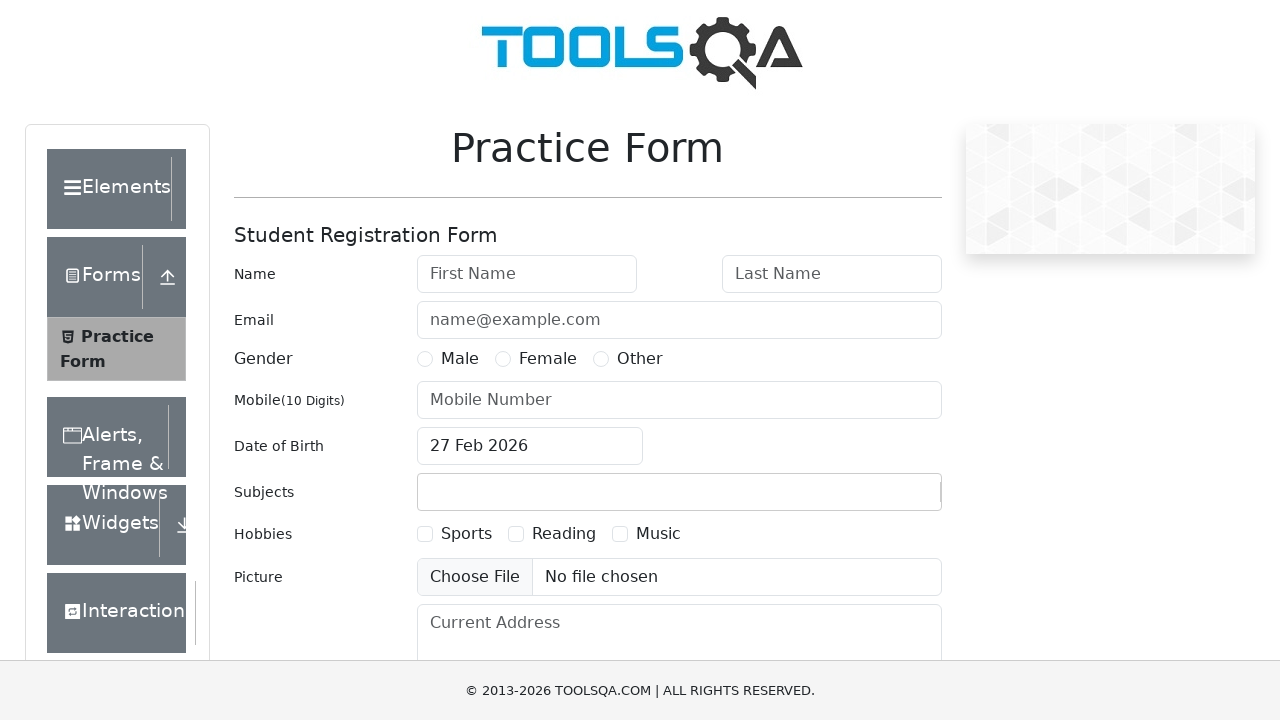

Navigated to DemoQA automation practice form page
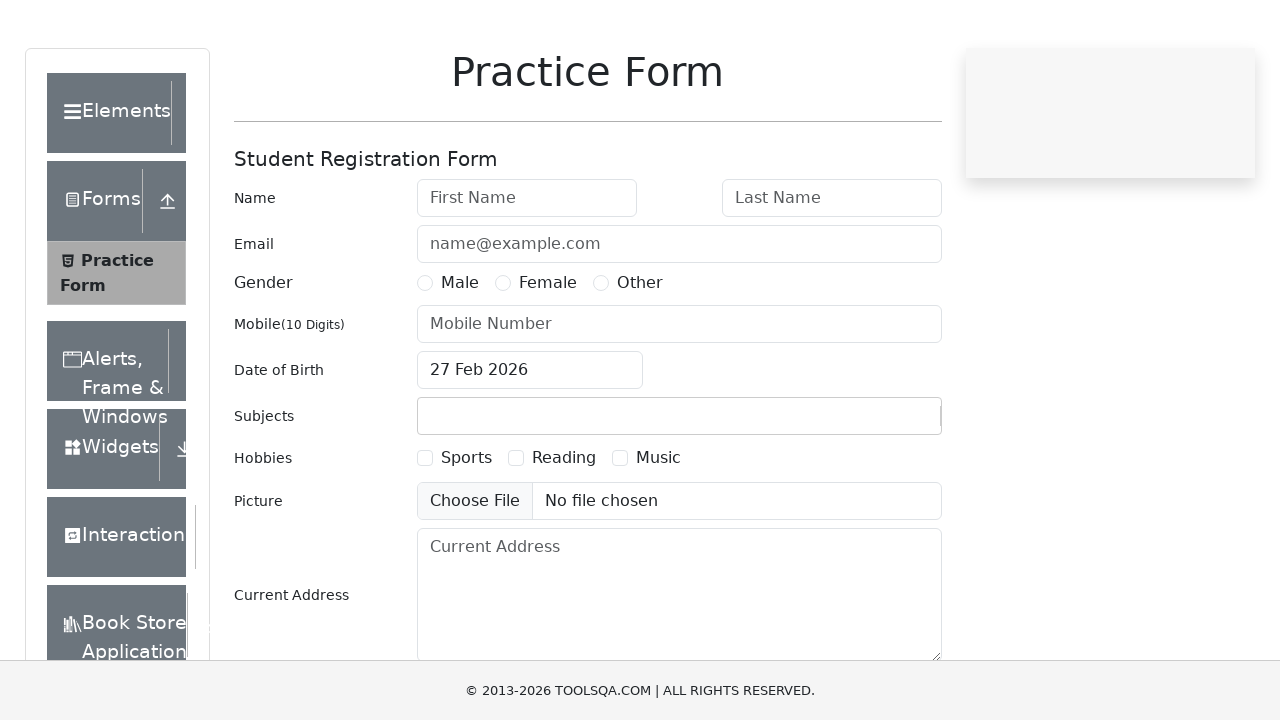

Practice form page loaded successfully
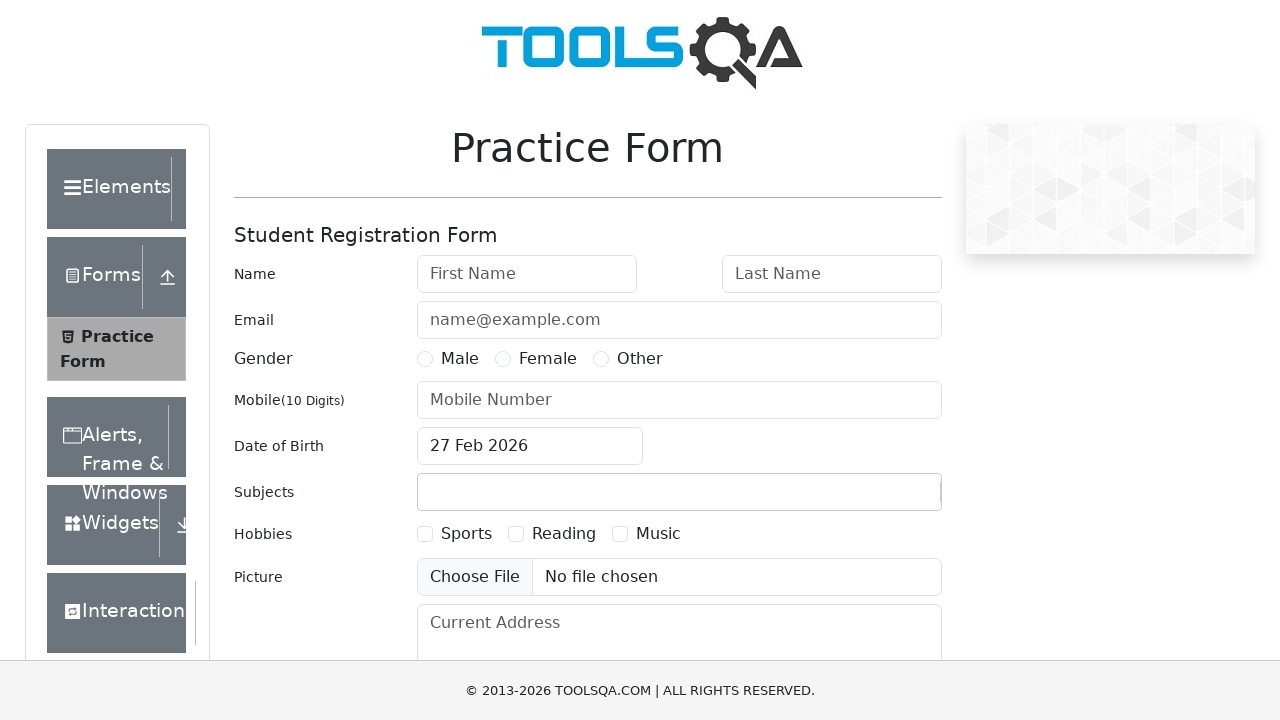

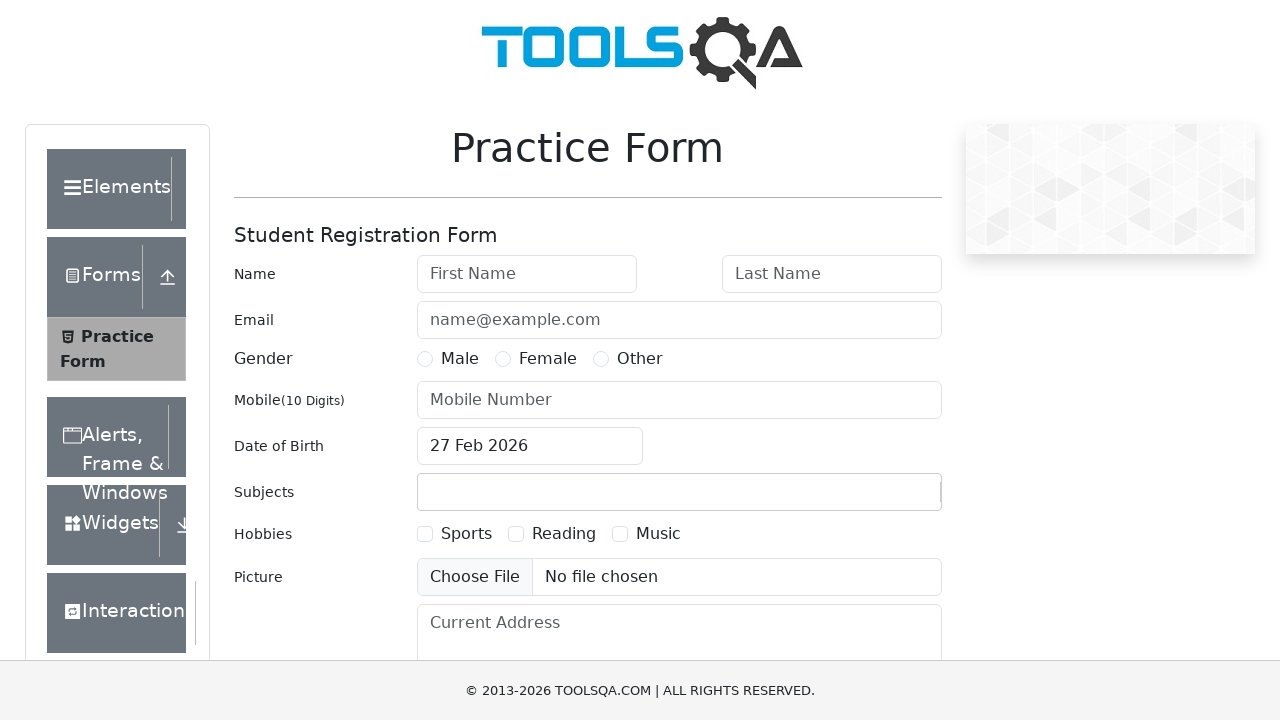